Tests dynamic click functionality by clicking a button that may require special handling

Starting URL: https://demoqa.com/buttons

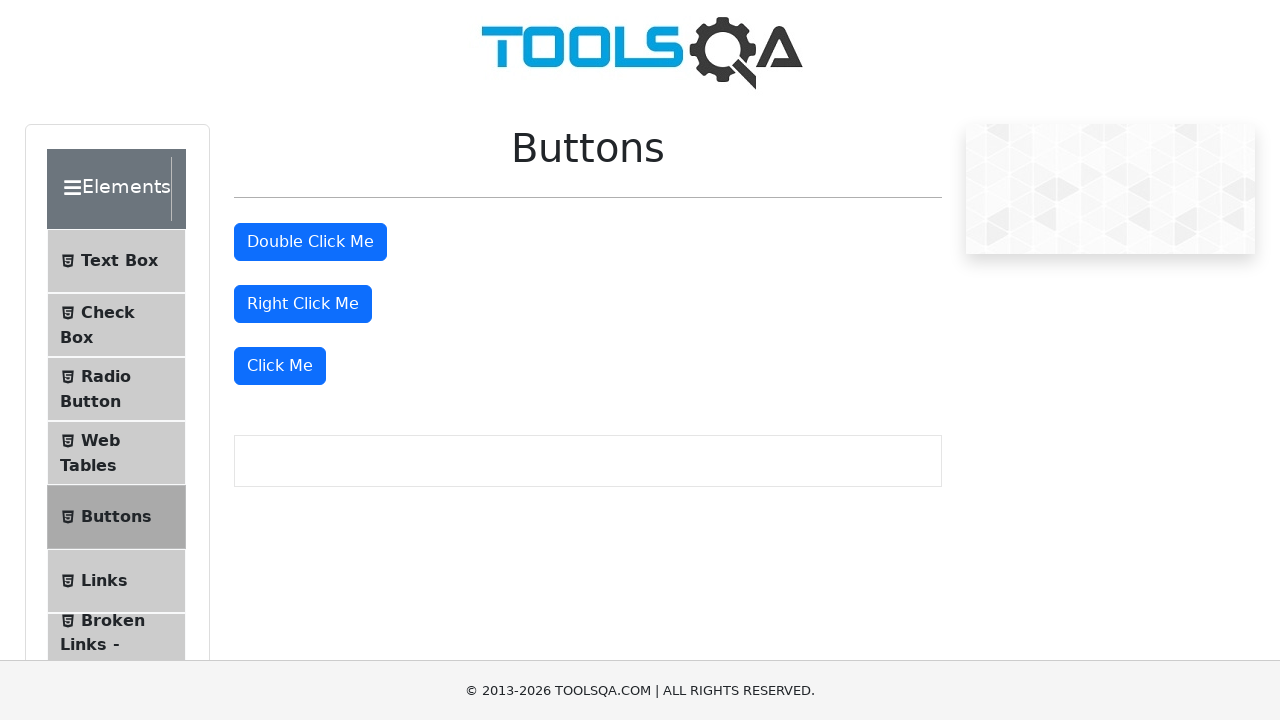

Scrolled to the dynamic click button
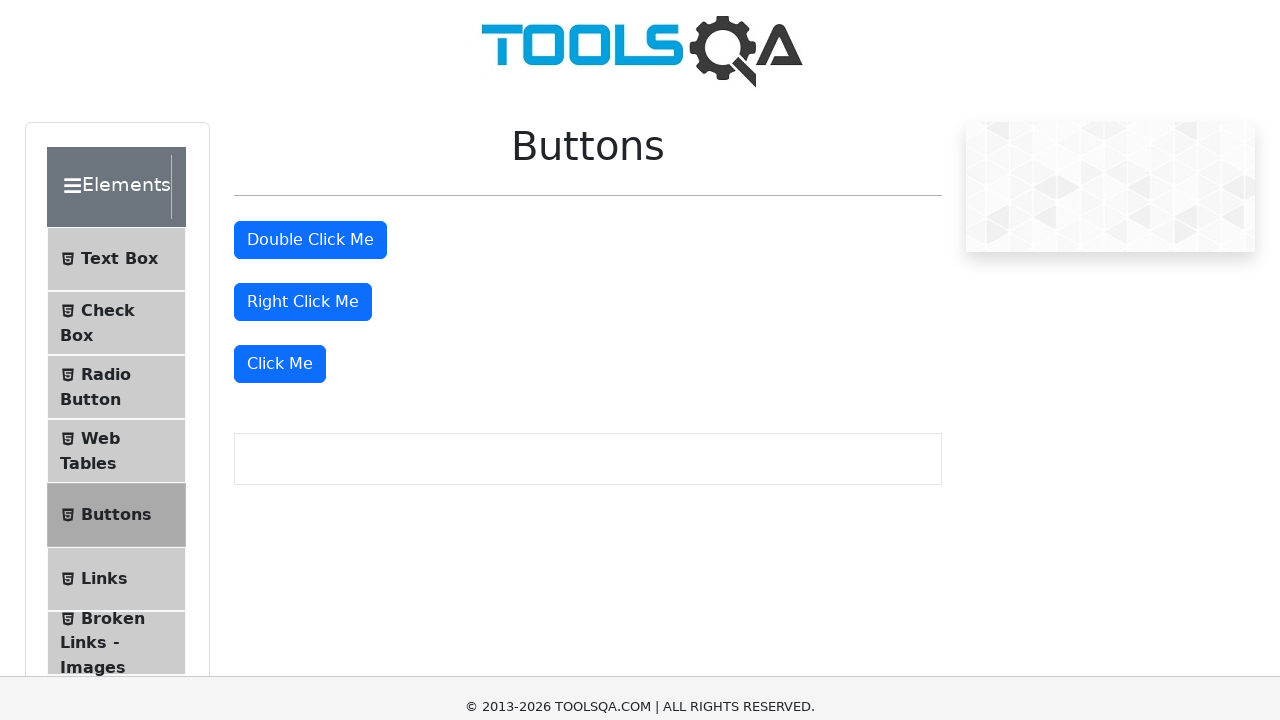

Dynamic button 'Click Me' became visible
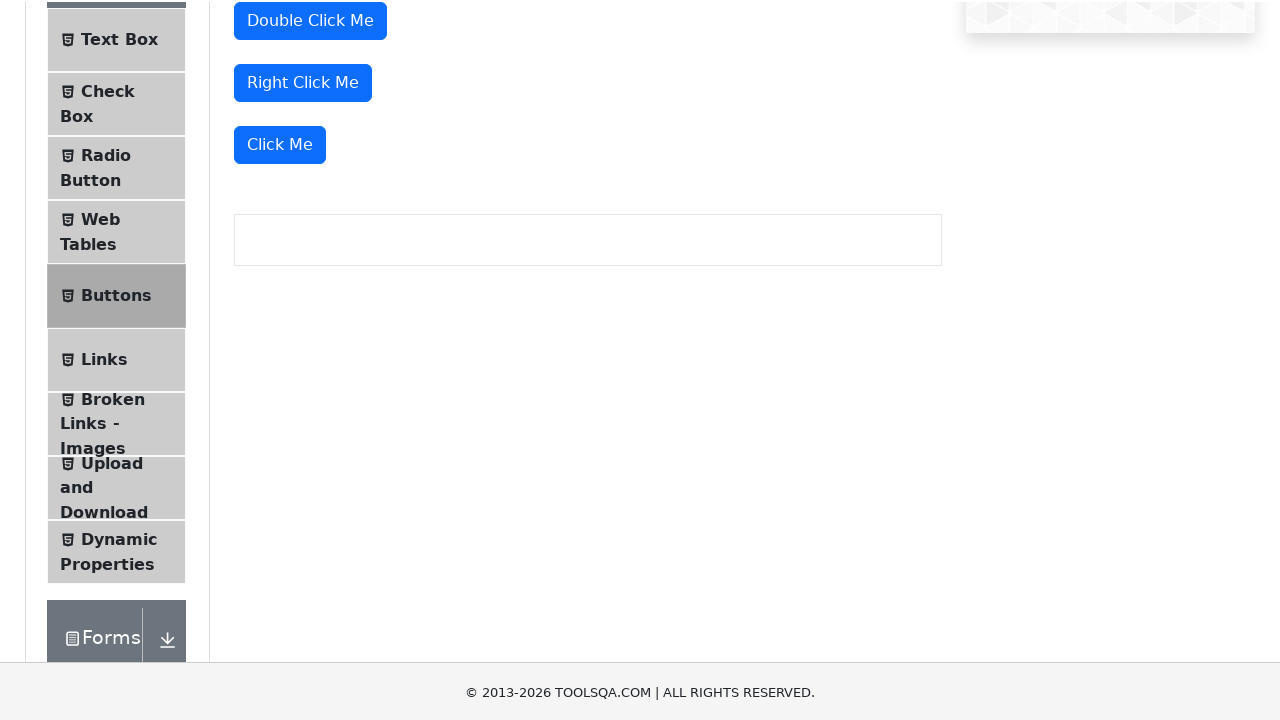

Clicked the 'Click Me' button at (280, 143) on xpath=//button[normalize-space()='Click Me']
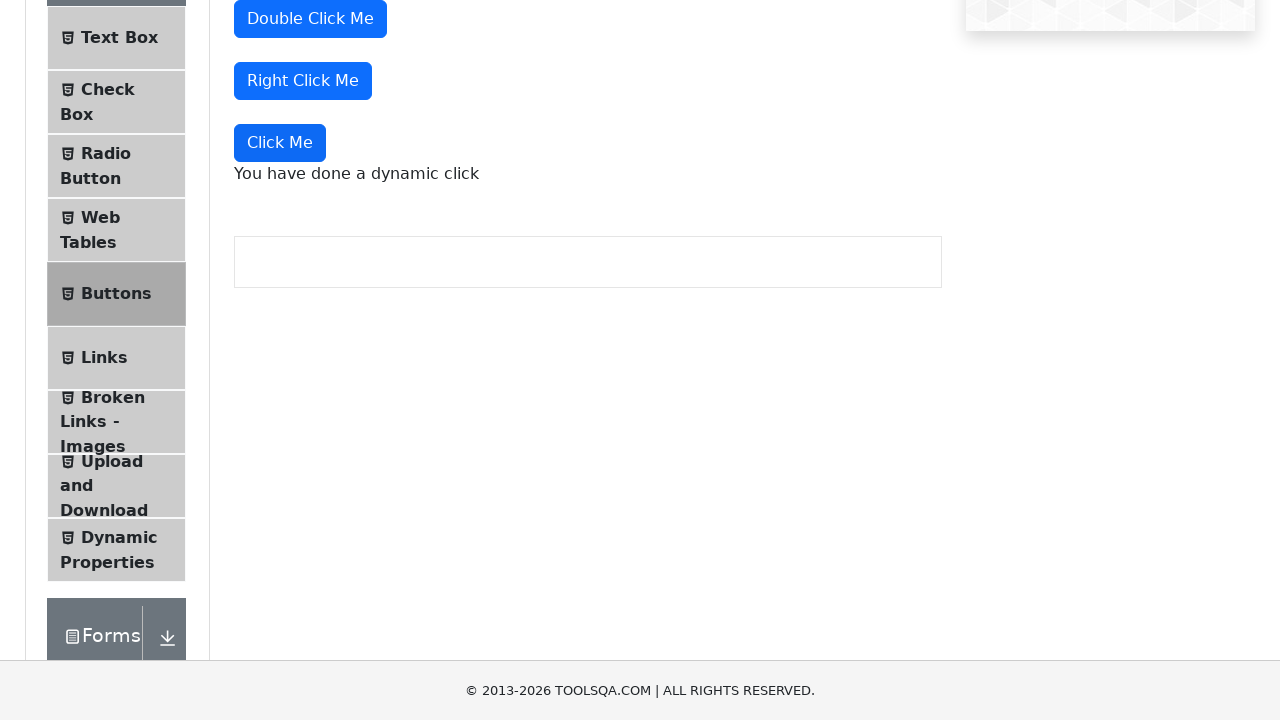

Dynamic click message appeared
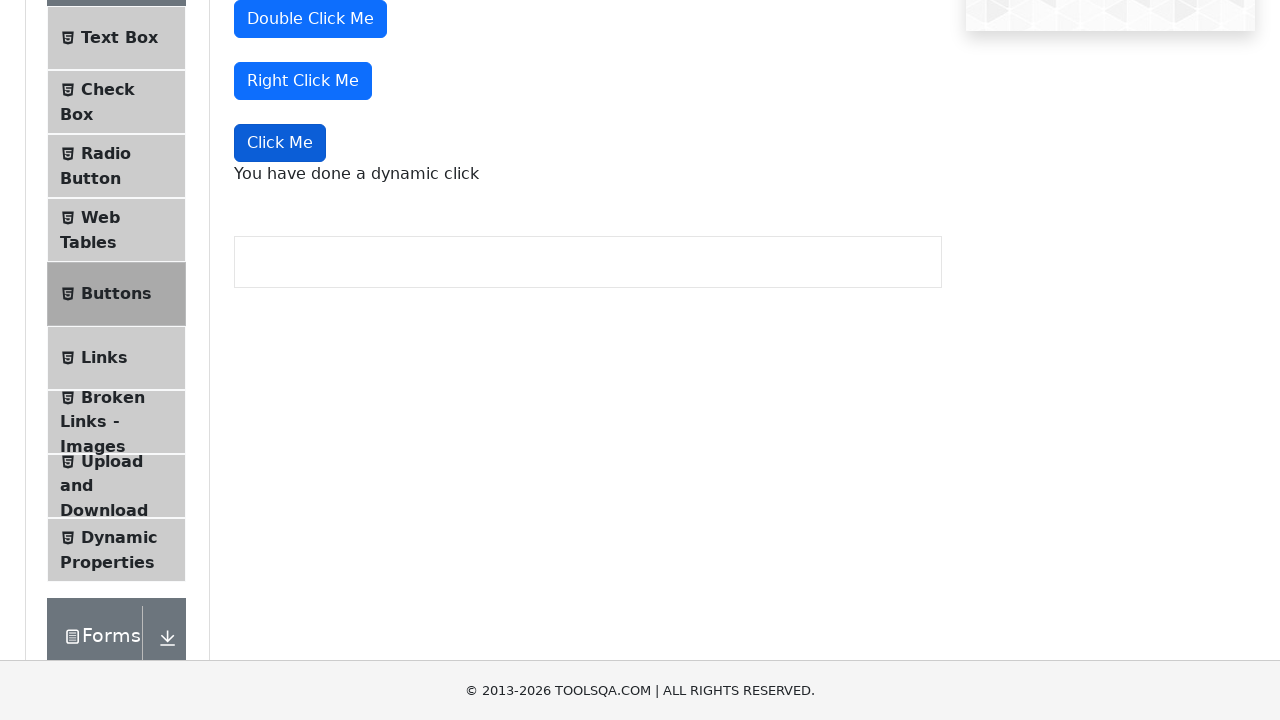

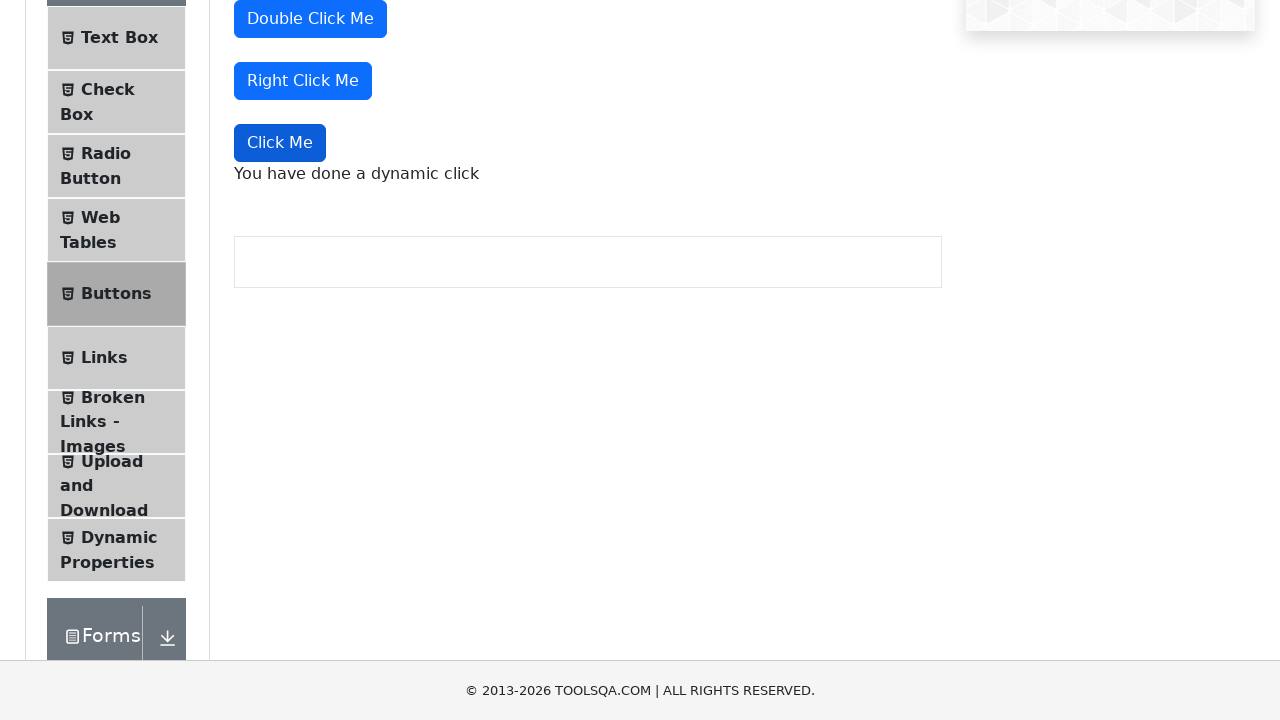